Tests clicking a button that becomes active with delay - demonstrates the problem when button is found but not yet clickable

Starting URL: http://suninjuly.github.io/wait2.html

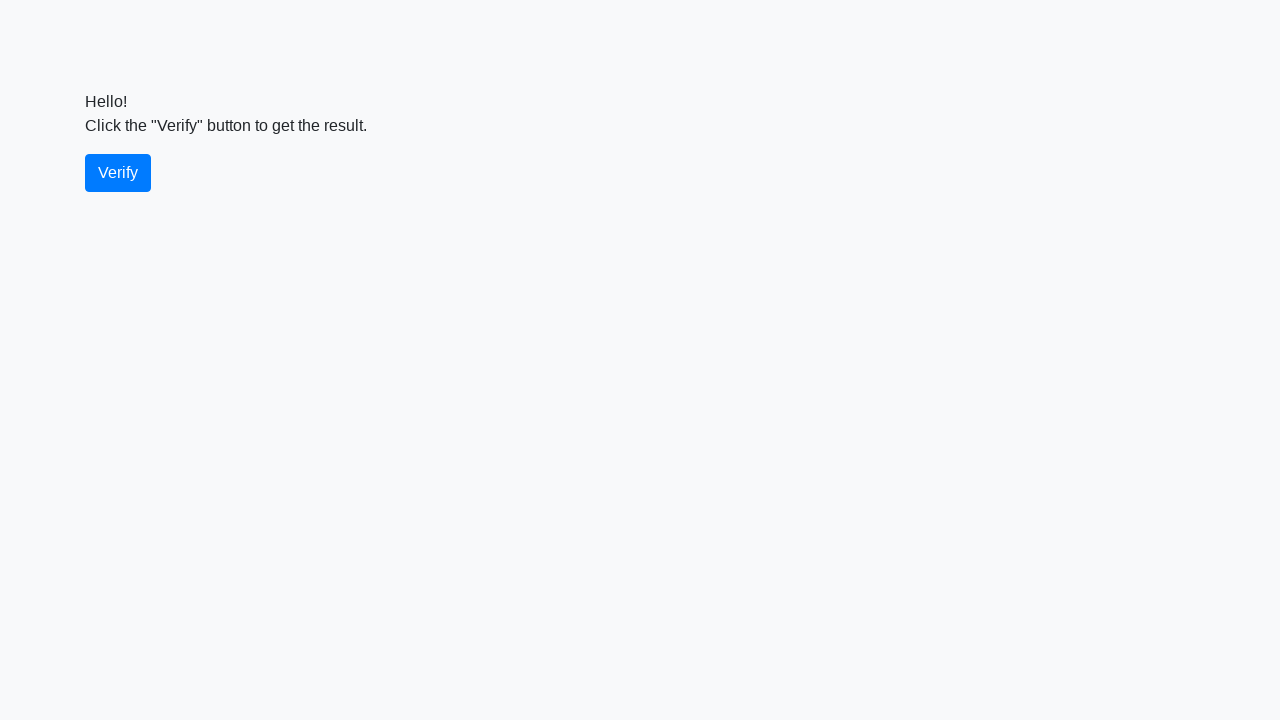

Clicked verify button that becomes clickable with delay at (118, 173) on #verify
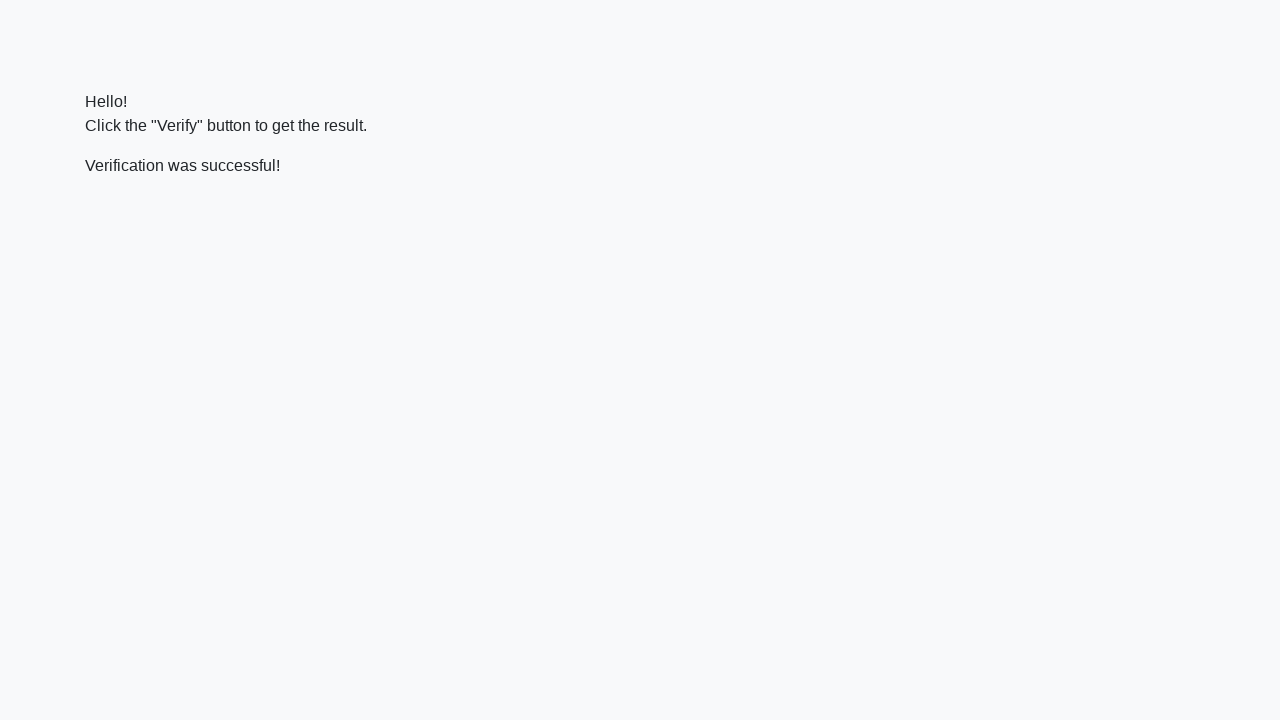

Waited for success message to appear
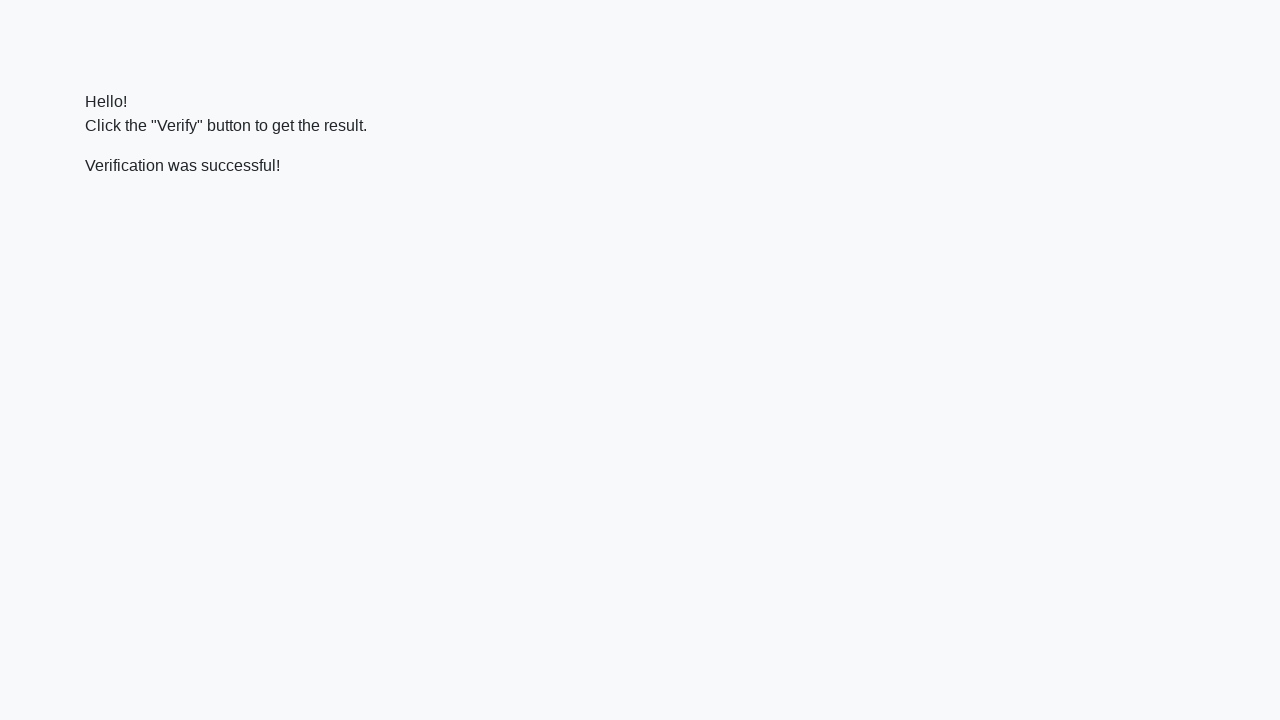

Verified 'successful' text found in message
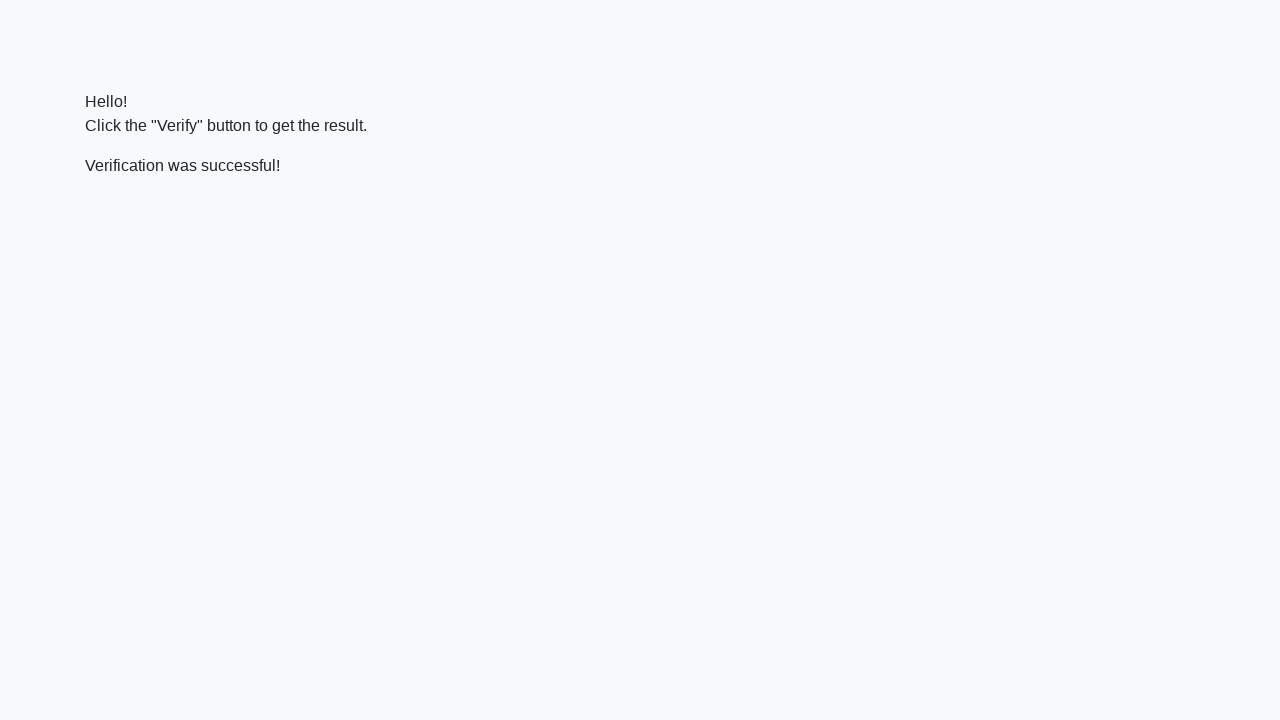

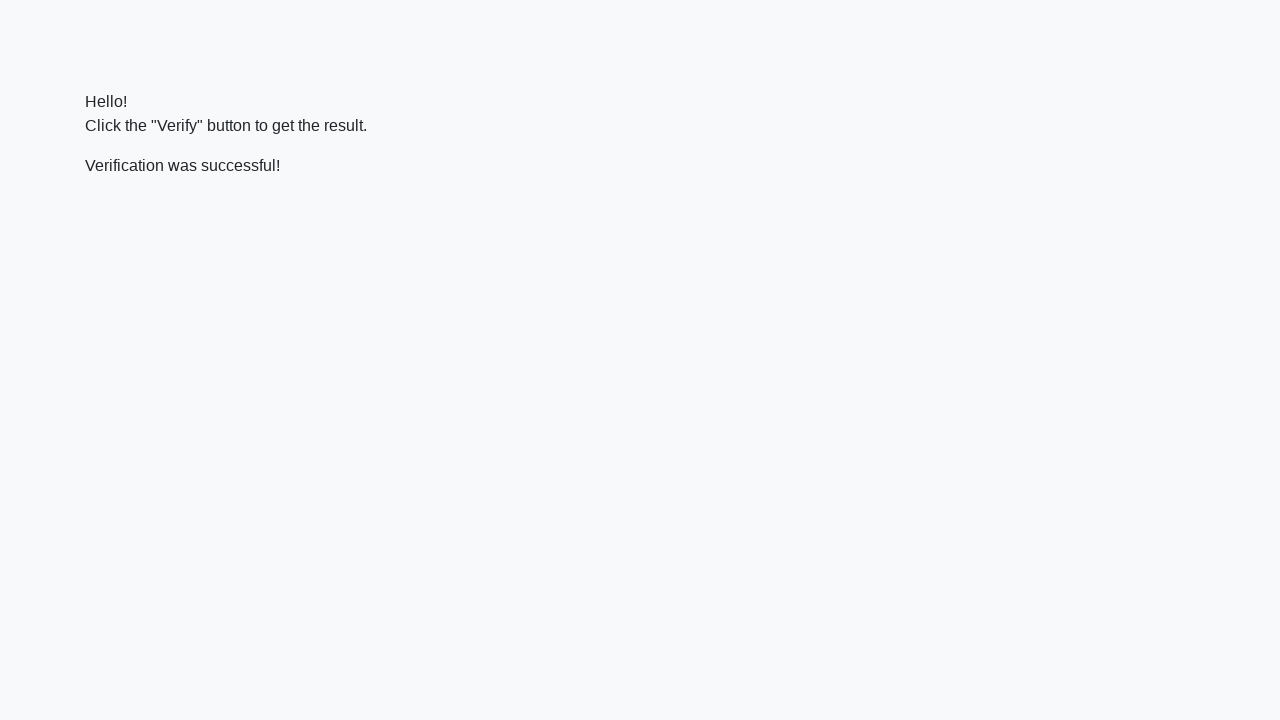